Tests that entered text is trimmed when saving a todo edit

Starting URL: https://demo.playwright.dev/todomvc

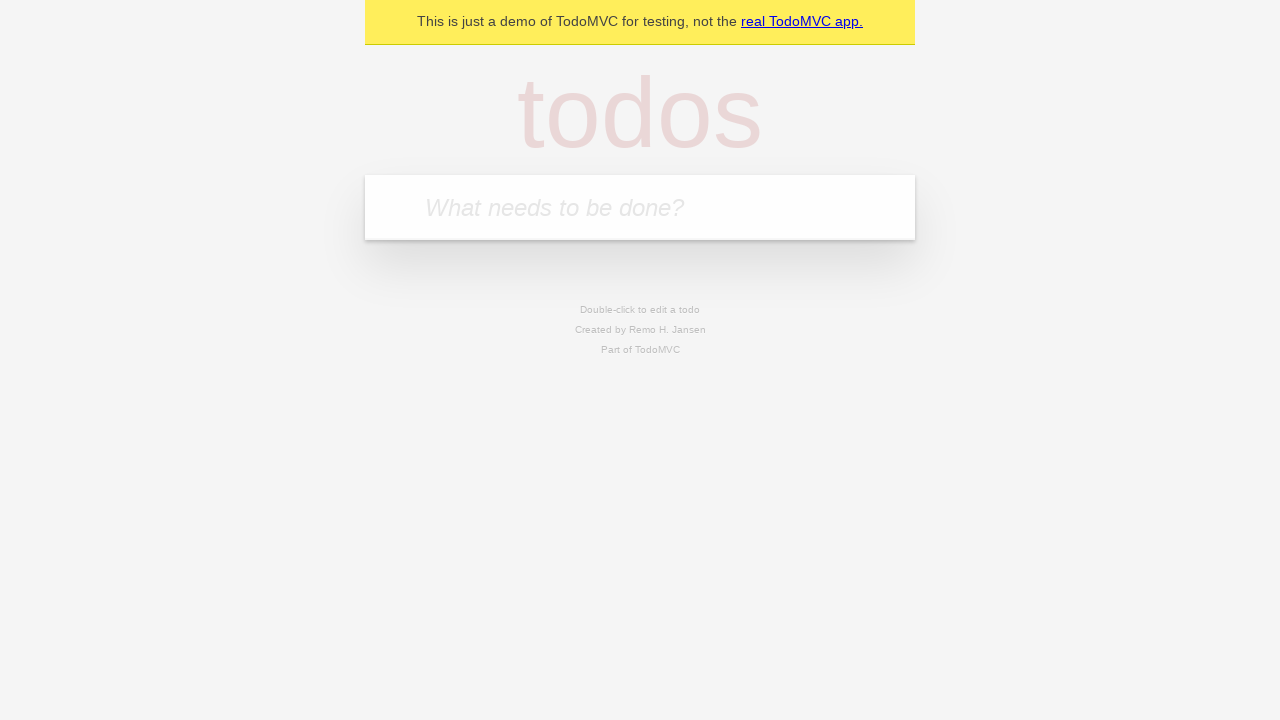

Filled new todo field with 'buy some cheese' on internal:attr=[placeholder="What needs to be done?"i]
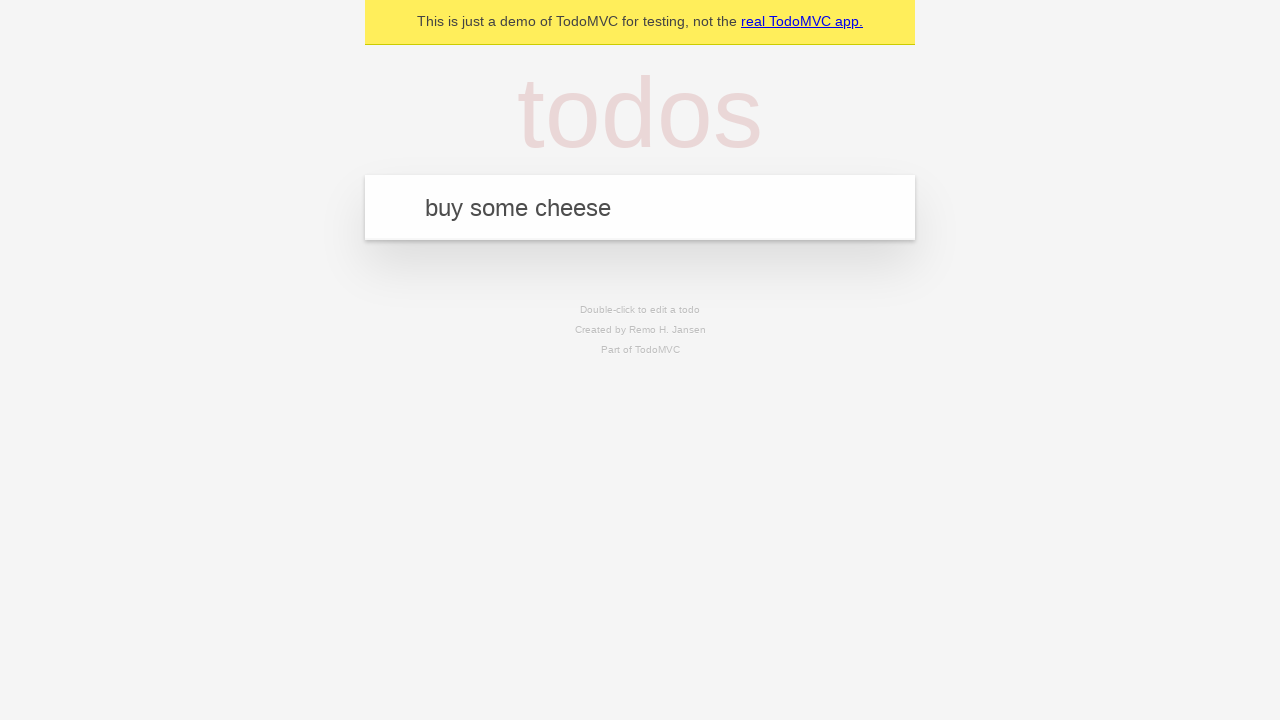

Pressed Enter to add todo 'buy some cheese' on internal:attr=[placeholder="What needs to be done?"i]
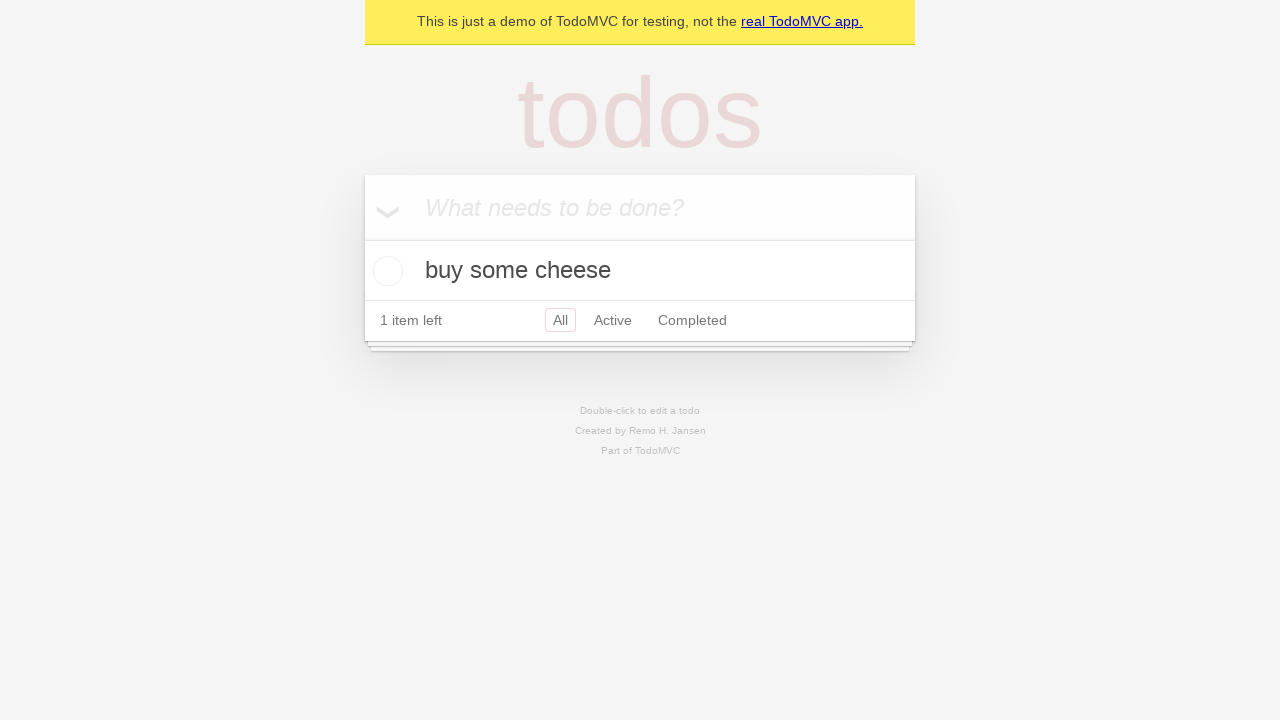

Filled new todo field with 'feed the cat' on internal:attr=[placeholder="What needs to be done?"i]
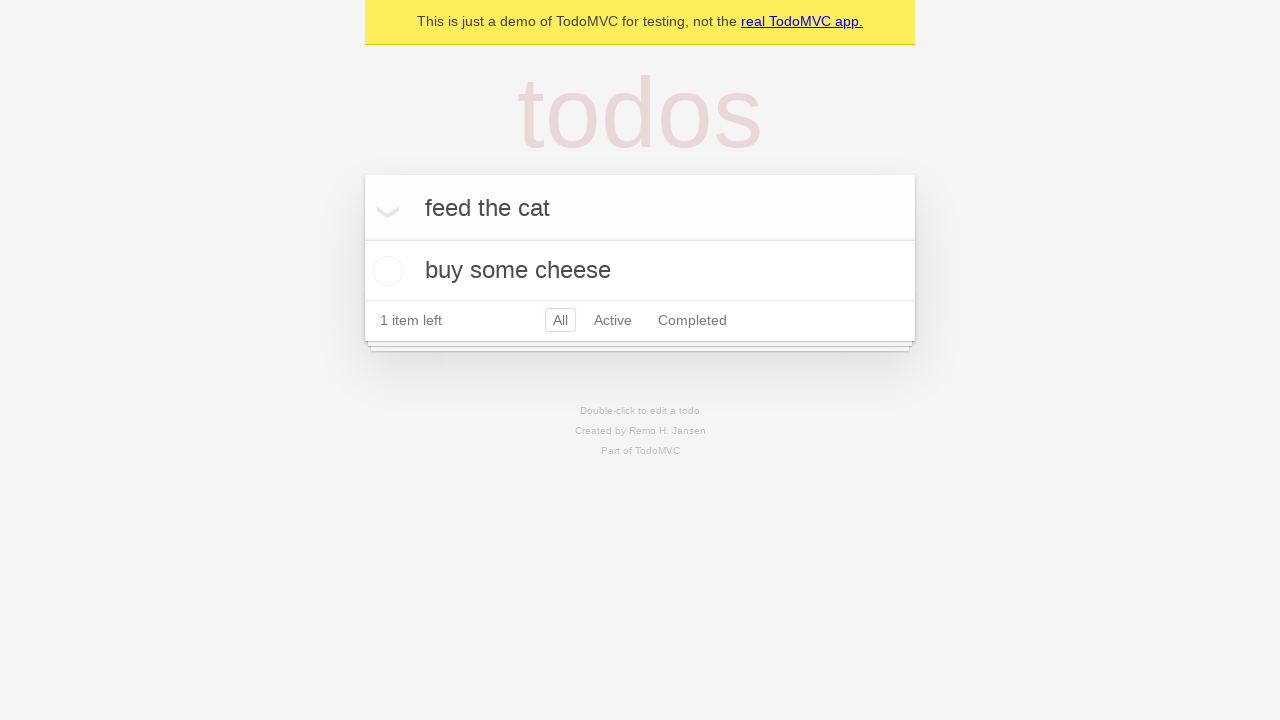

Pressed Enter to add todo 'feed the cat' on internal:attr=[placeholder="What needs to be done?"i]
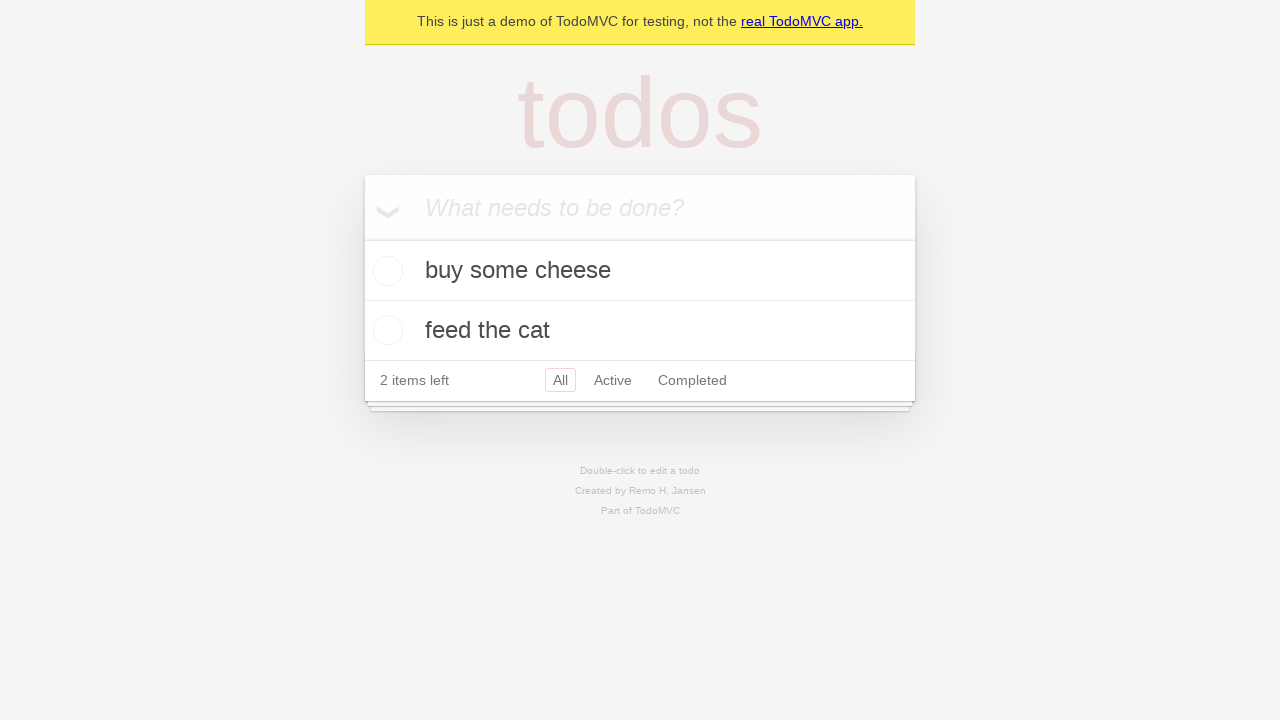

Filled new todo field with 'book a doctors appointment' on internal:attr=[placeholder="What needs to be done?"i]
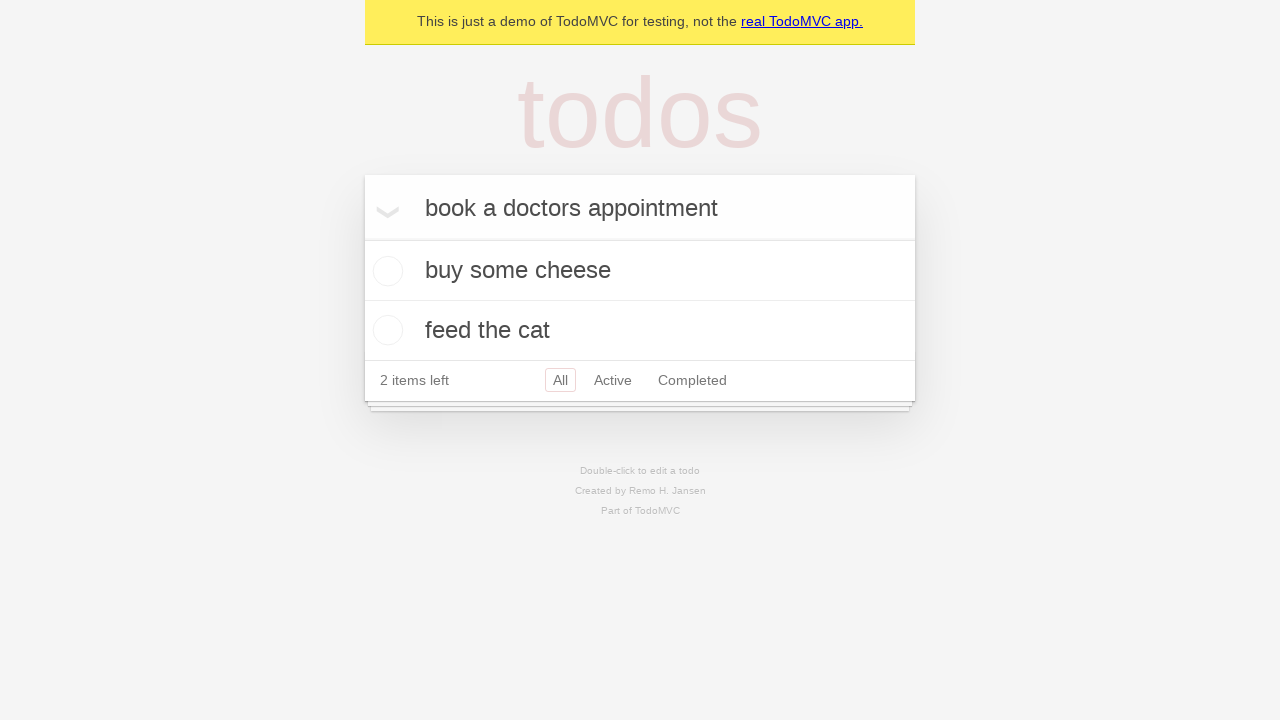

Pressed Enter to add todo 'book a doctors appointment' on internal:attr=[placeholder="What needs to be done?"i]
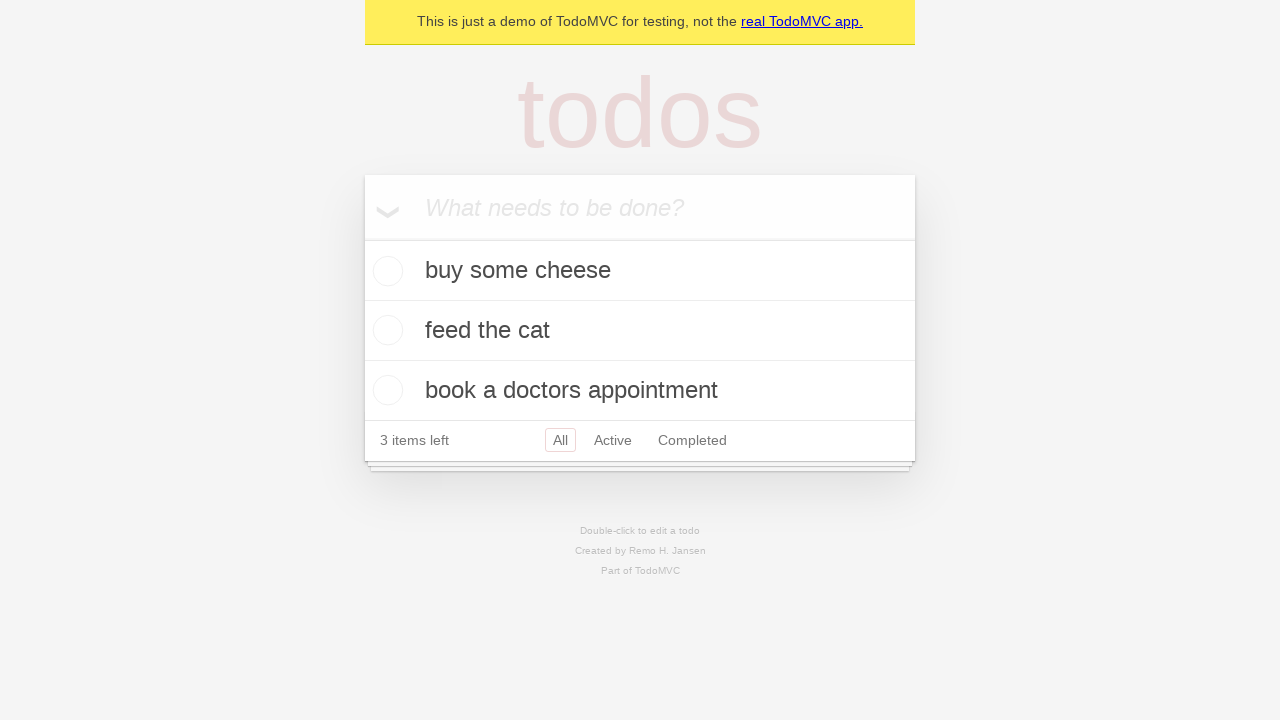

Waited for all three todos to be added to the list
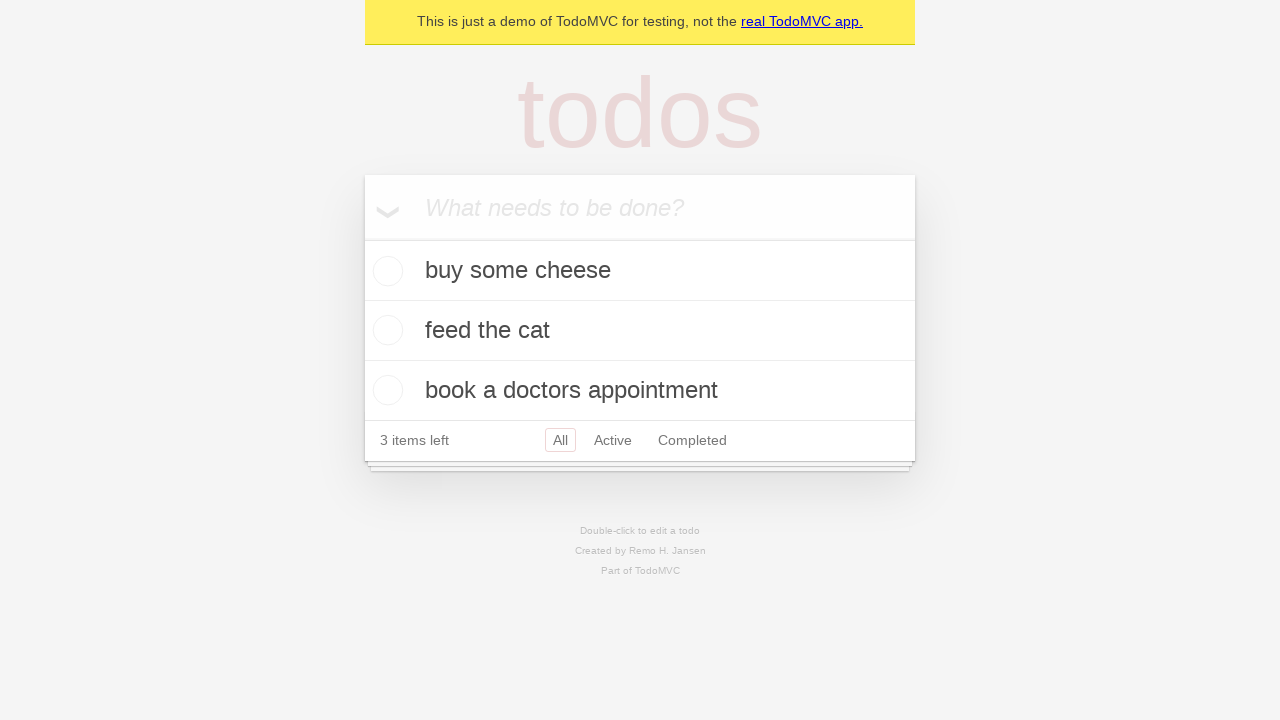

Double-clicked second todo to enter edit mode at (640, 331) on internal:testid=[data-testid="todo-item"s] >> nth=1
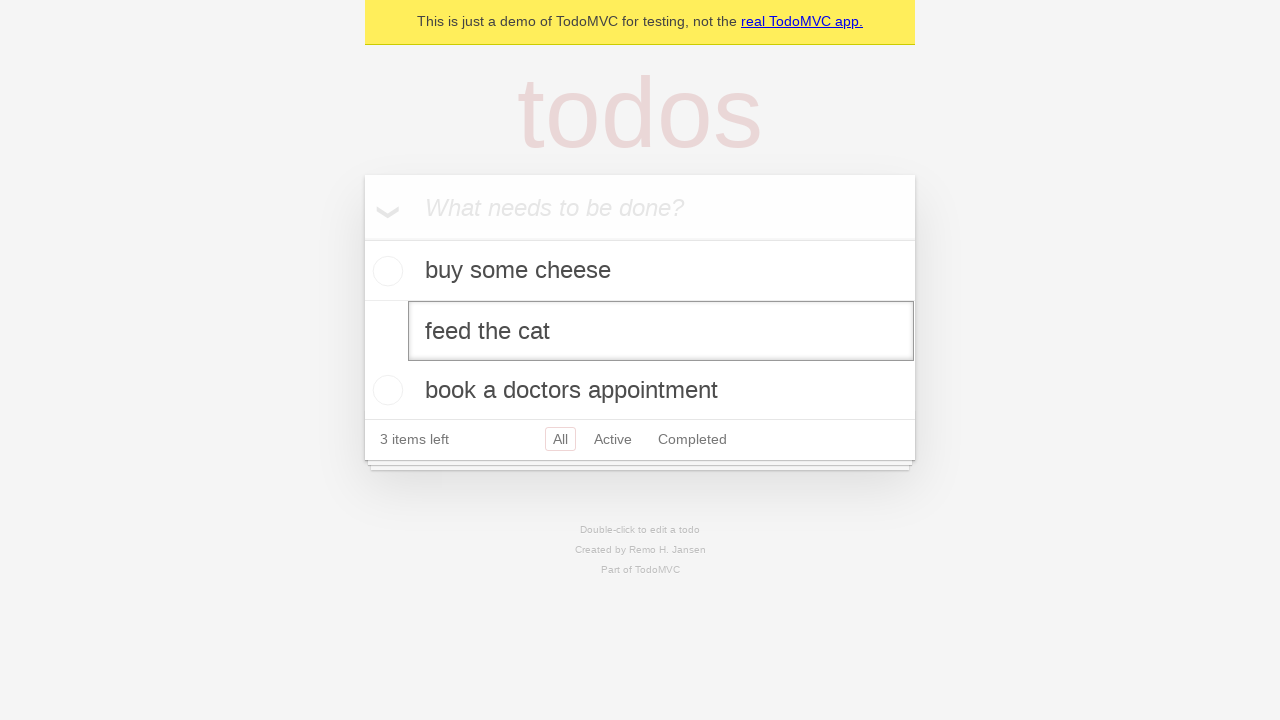

Filled edit field with text containing leading and trailing whitespace on internal:testid=[data-testid="todo-item"s] >> nth=1 >> internal:role=textbox[nam
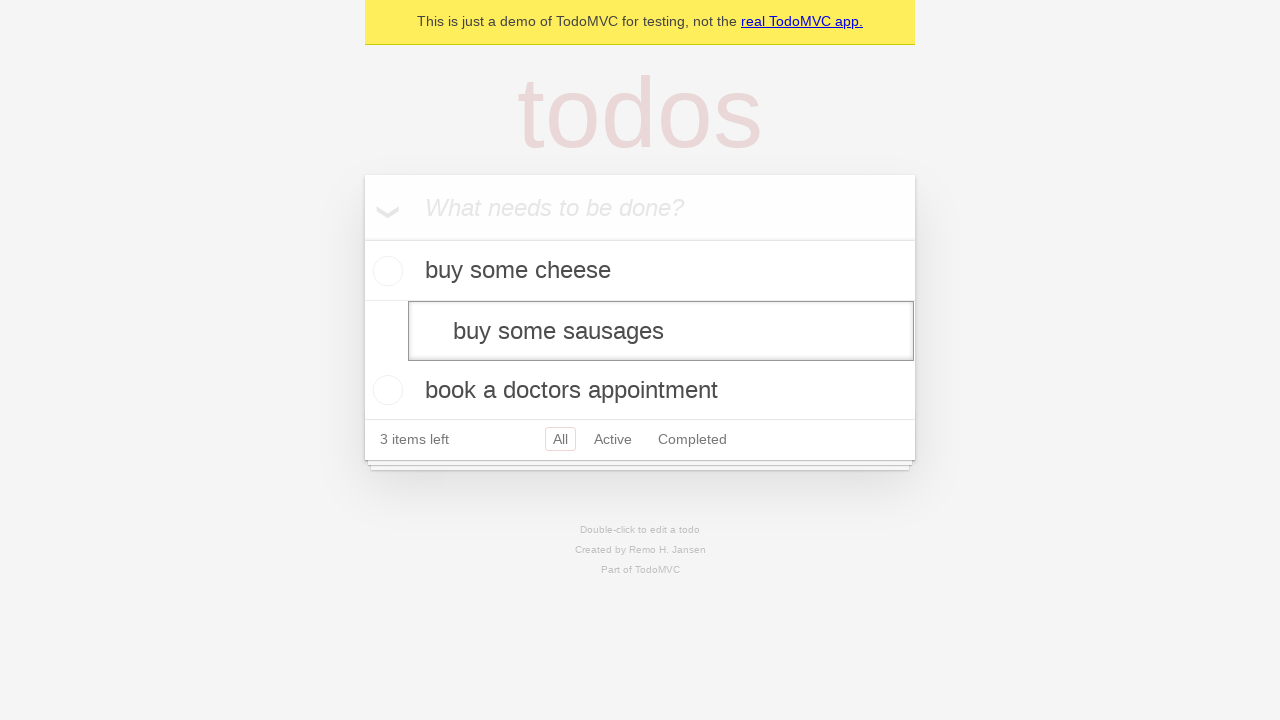

Pressed Enter to save edited todo with whitespace trimming on internal:testid=[data-testid="todo-item"s] >> nth=1 >> internal:role=textbox[nam
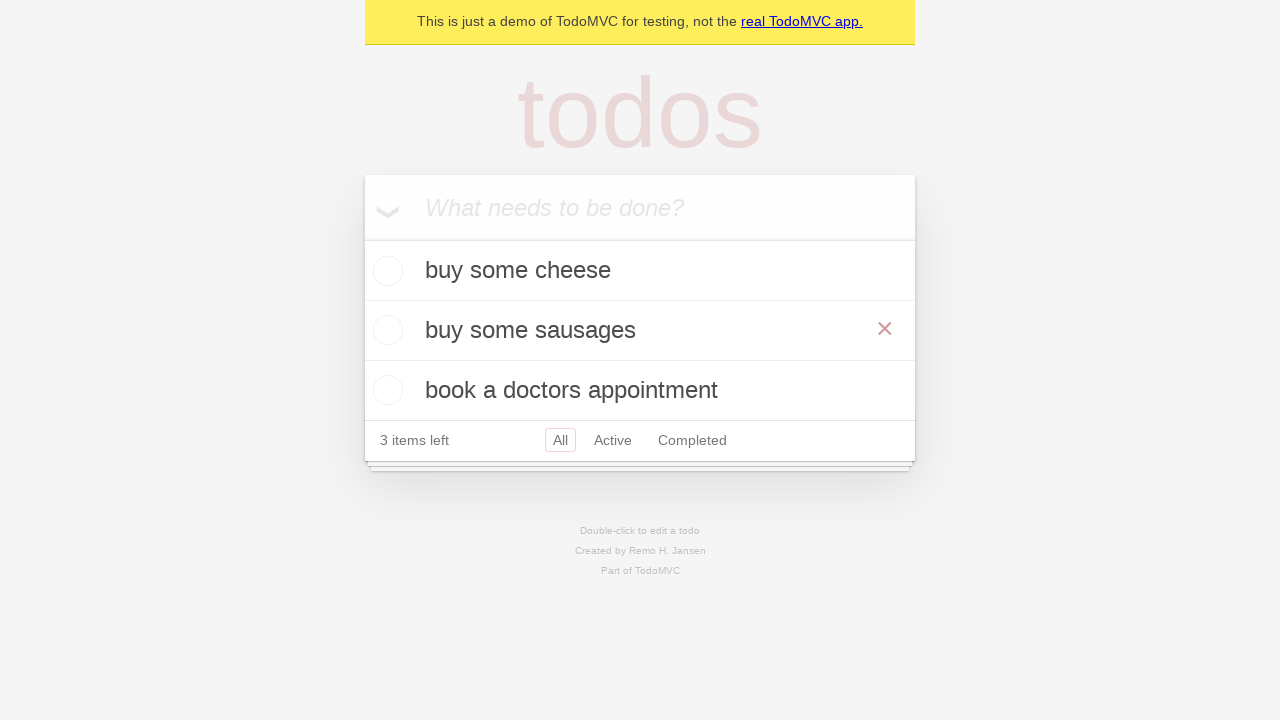

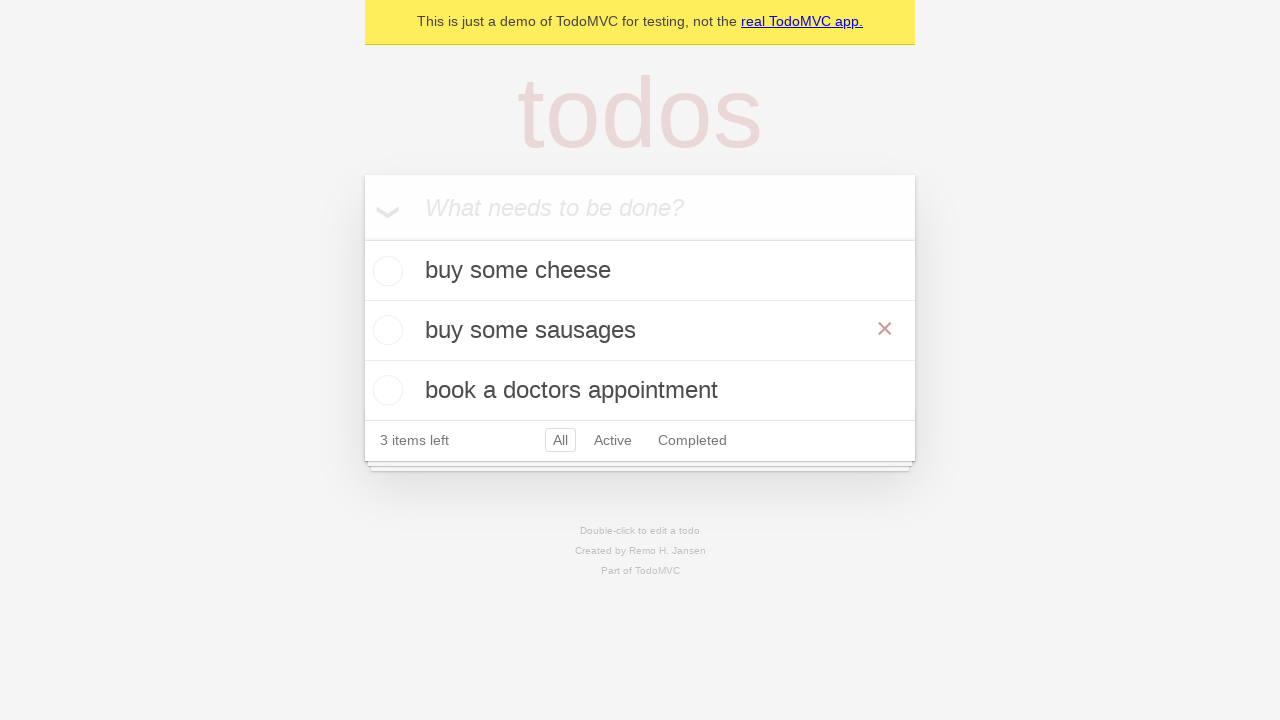